Tests clearing the text content of an input field by filling it with an empty string

Starting URL: https://letcode.in/edit

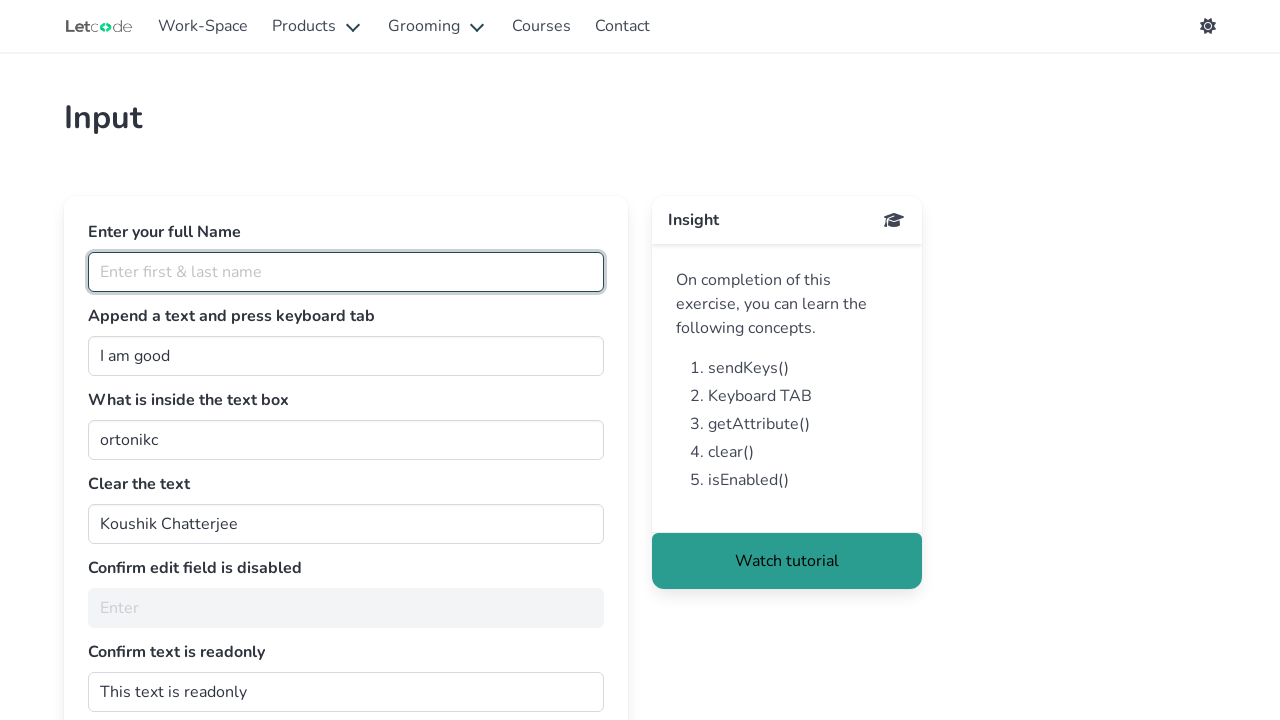

Navigated to https://letcode.in/edit
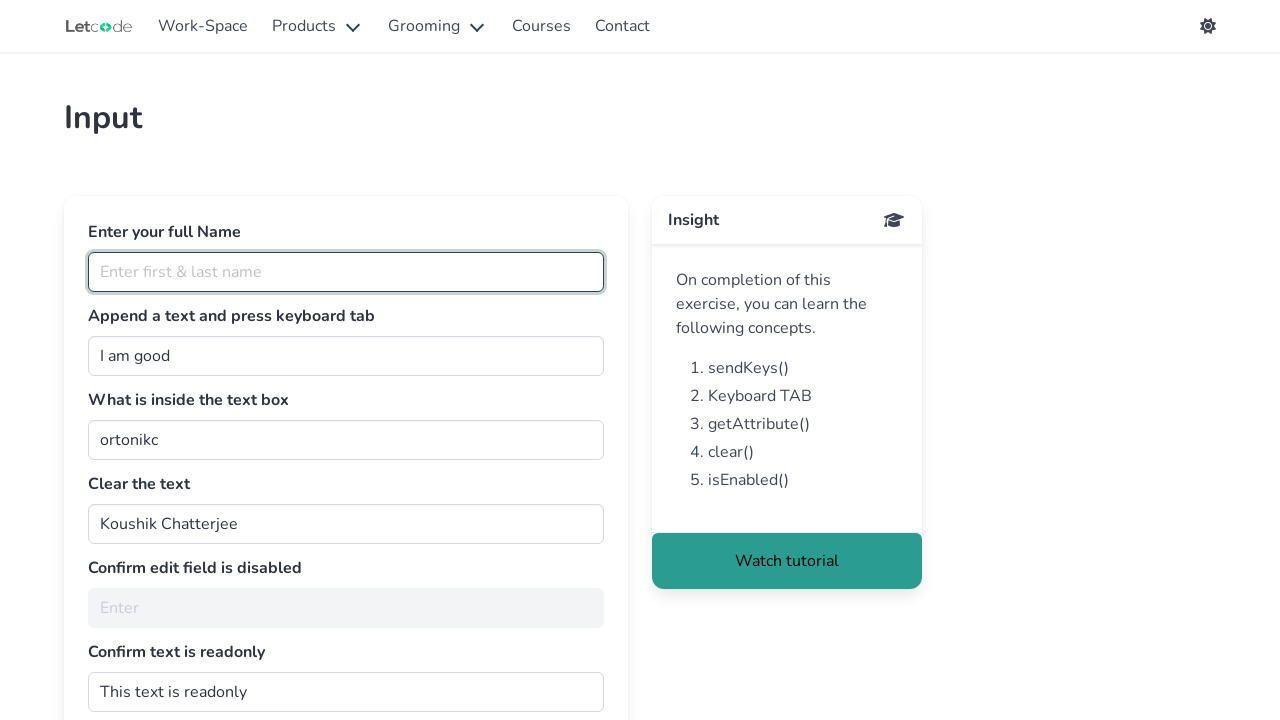

Cleared the text content of input field by filling it with an empty string on //input[@value='Koushik Chatterjee']
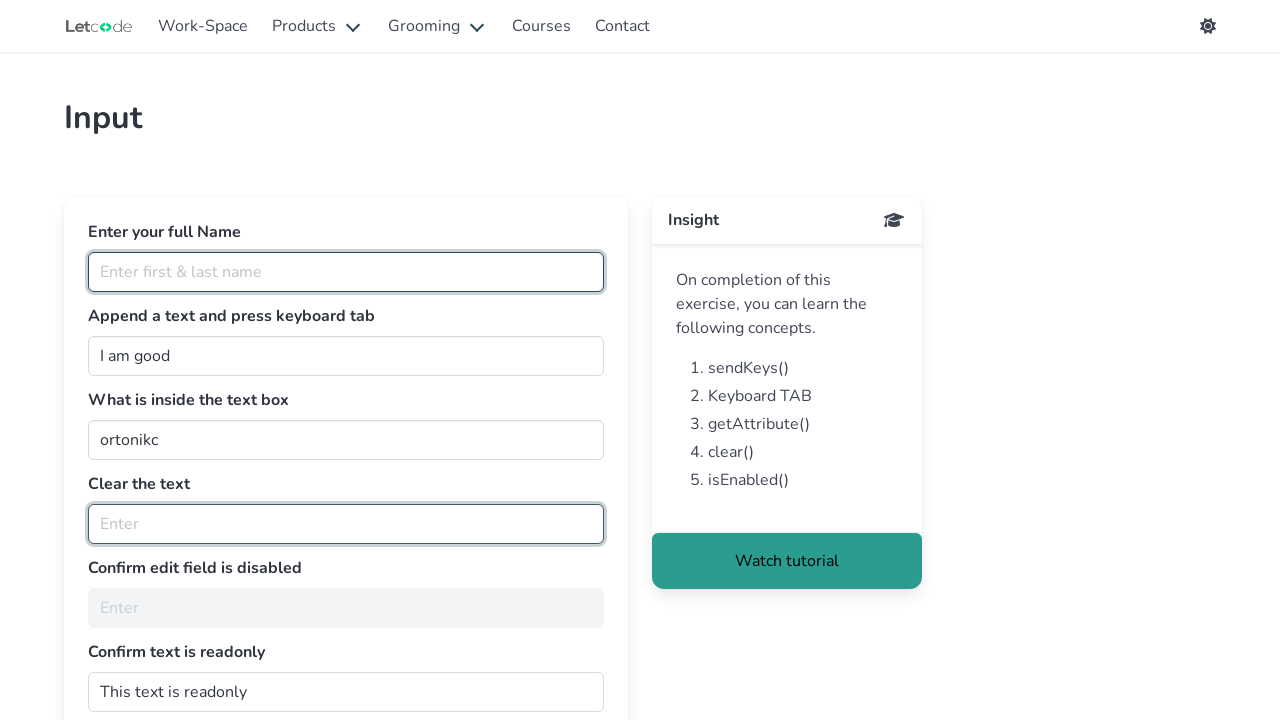

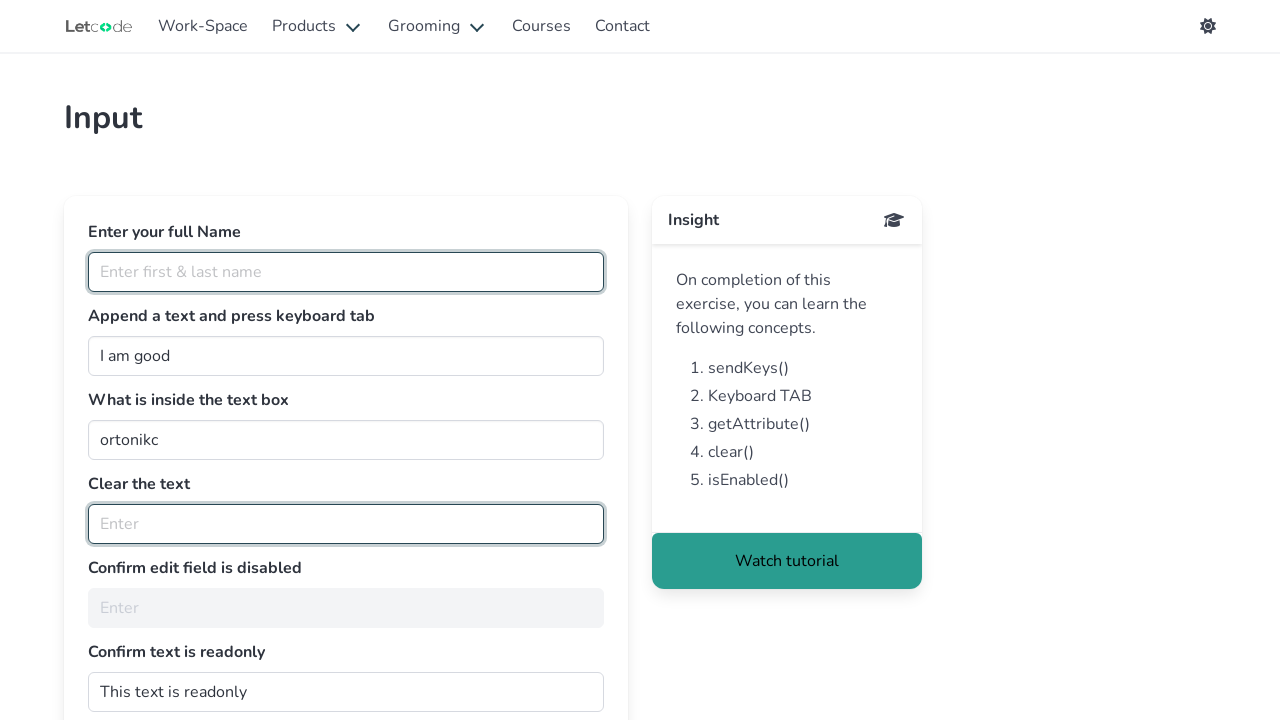